Tests drag and drop functionality on the jQuery UI droppable demo page by dragging an element and dropping it onto a target area within an iframe

Starting URL: https://jqueryui.com/droppable/

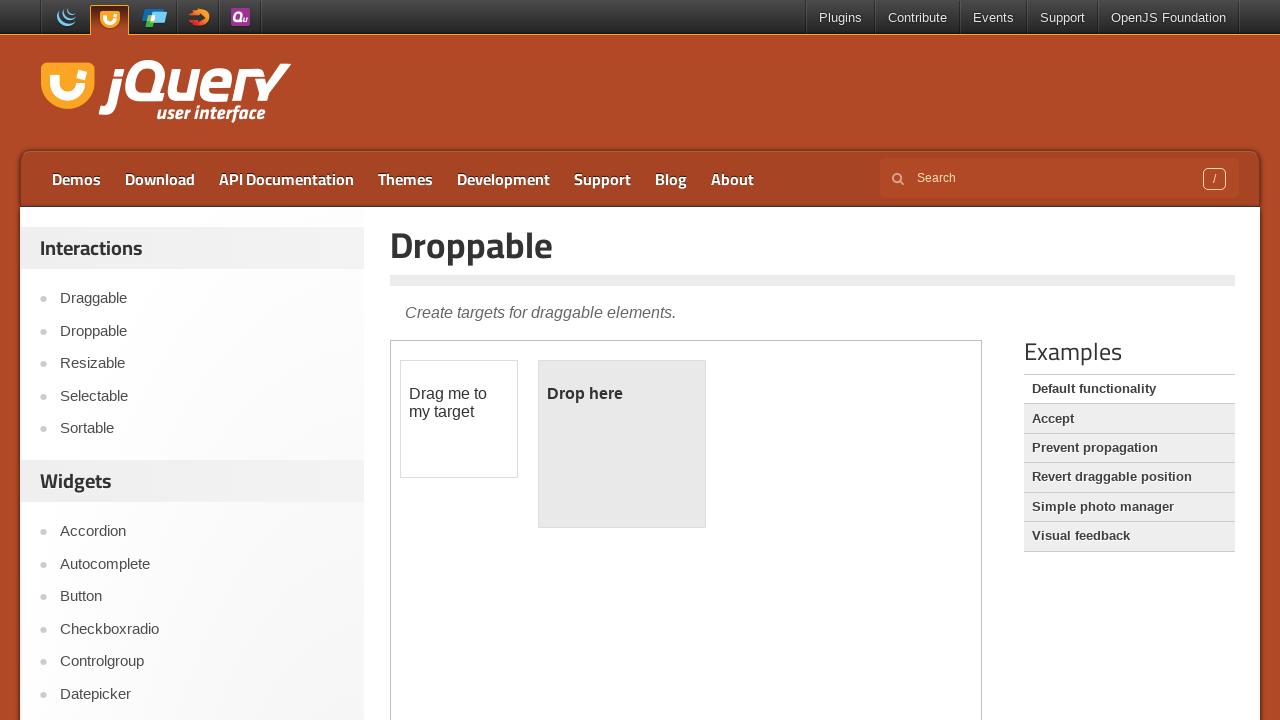

Retrieved entry title text from page
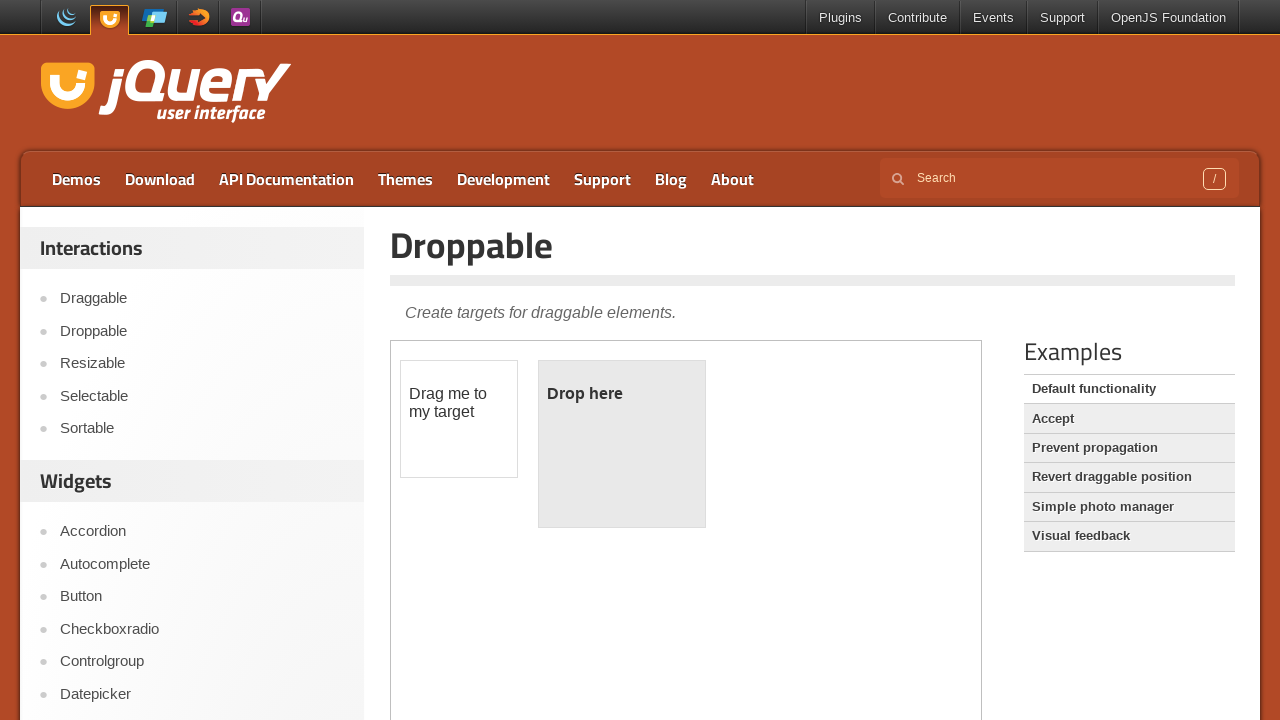

Retrieved description text from page
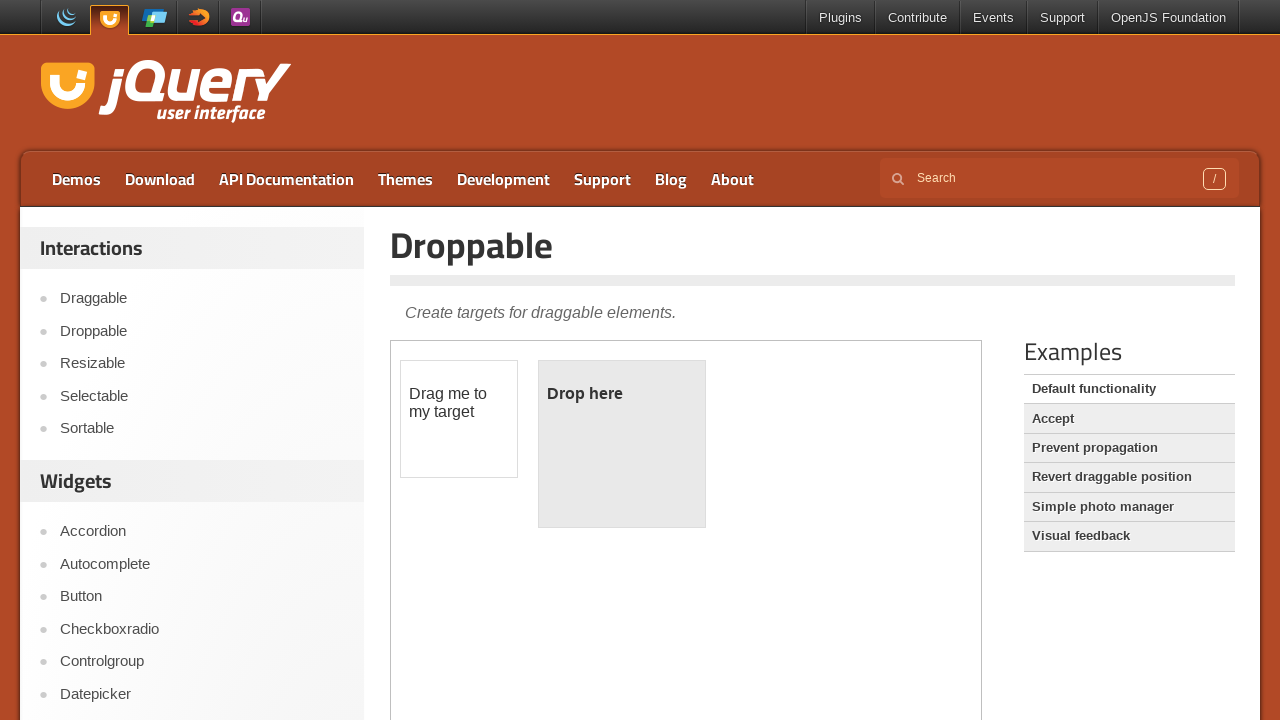

Located the iframe containing the drag and drop demo
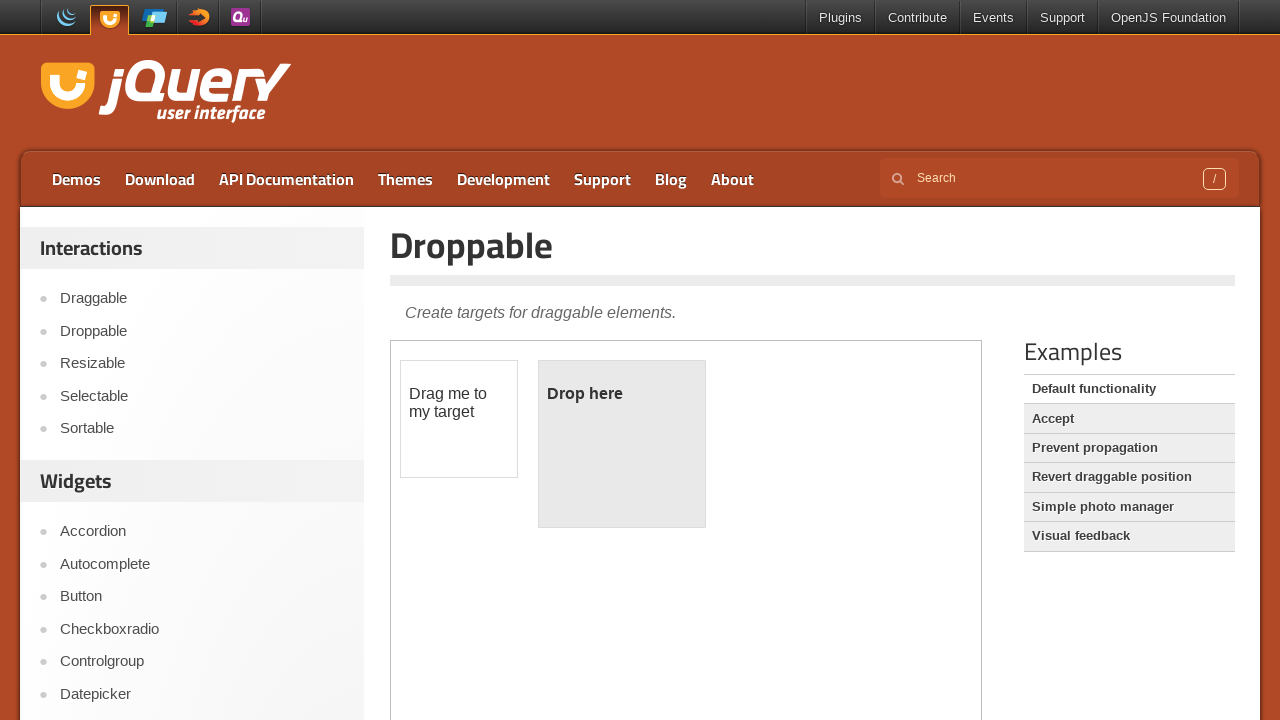

Retrieved draggable element text from iframe
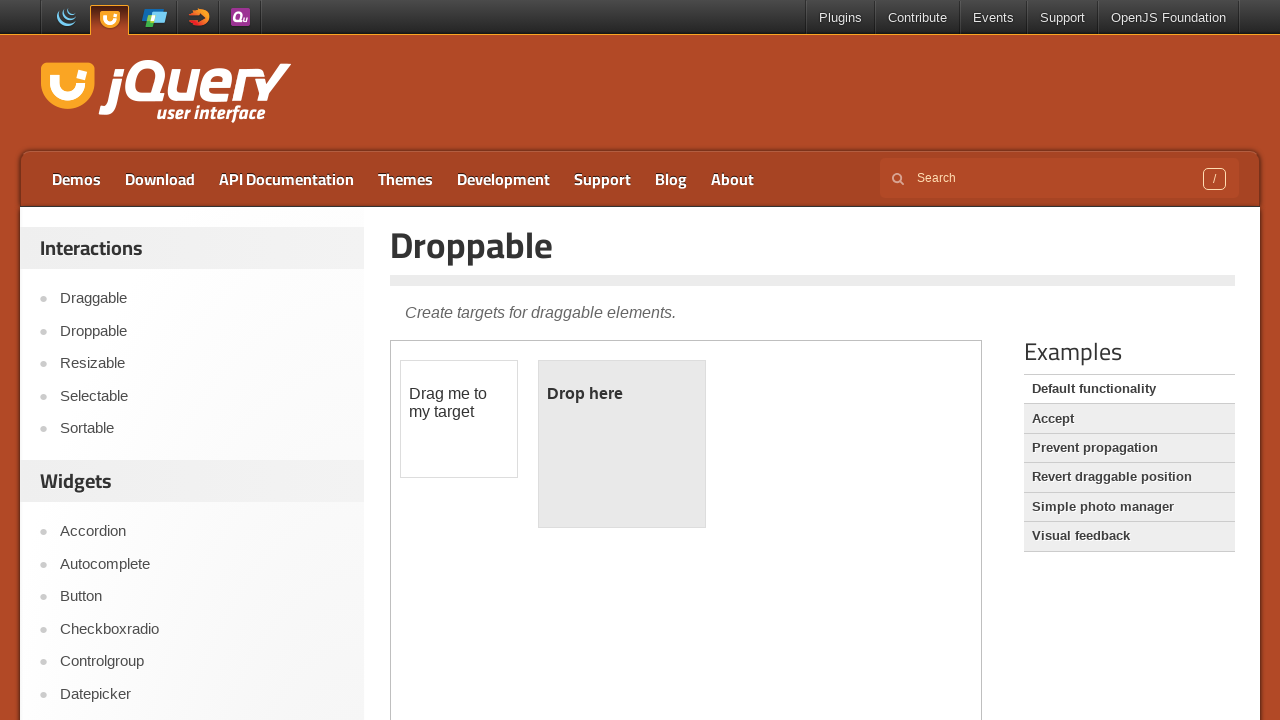

Dragged draggable element and dropped it onto droppable target area at (622, 444)
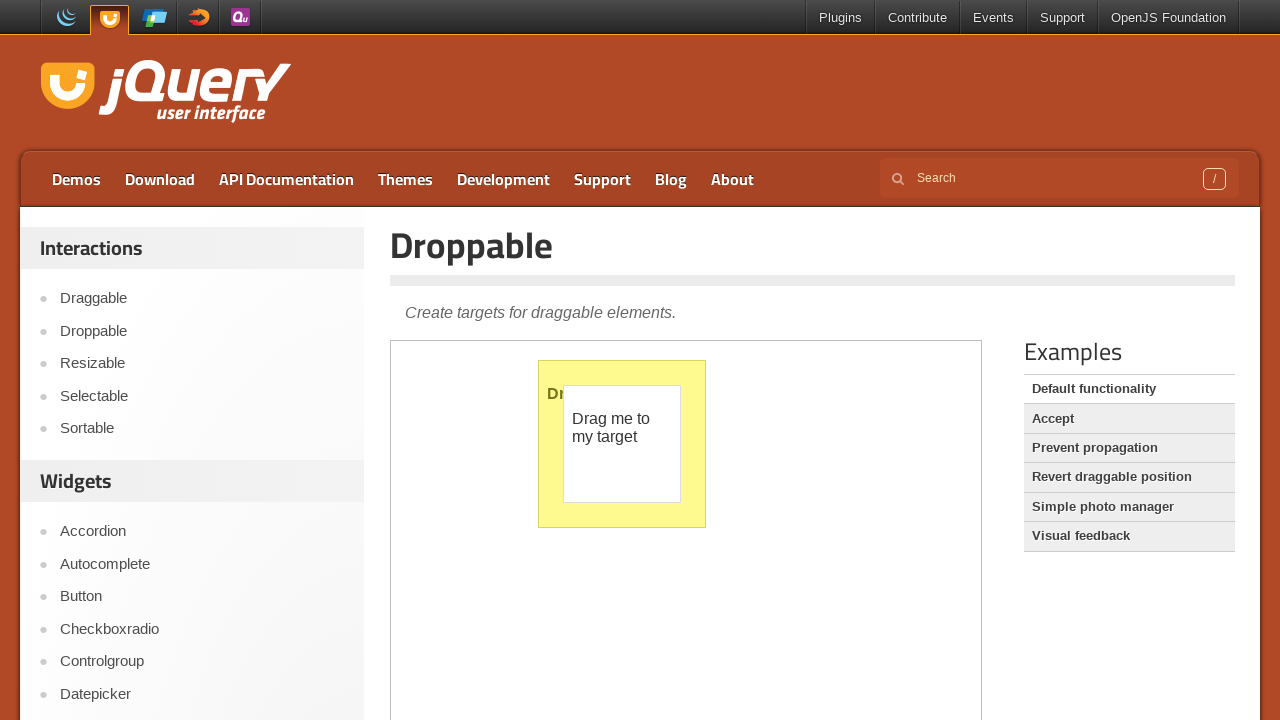

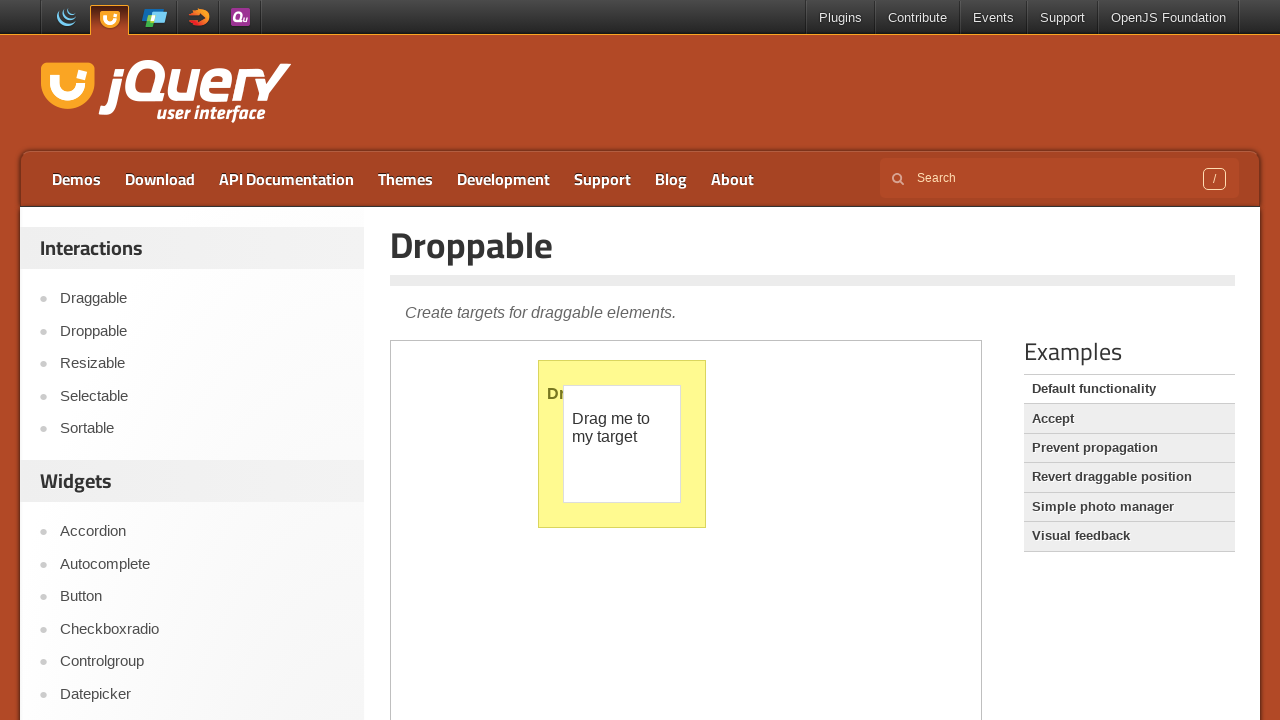